Tests page scrolling functionality by repeatedly scrolling to the bottom and top of the page on Dcard forum

Starting URL: https://www.dcard.tw/f

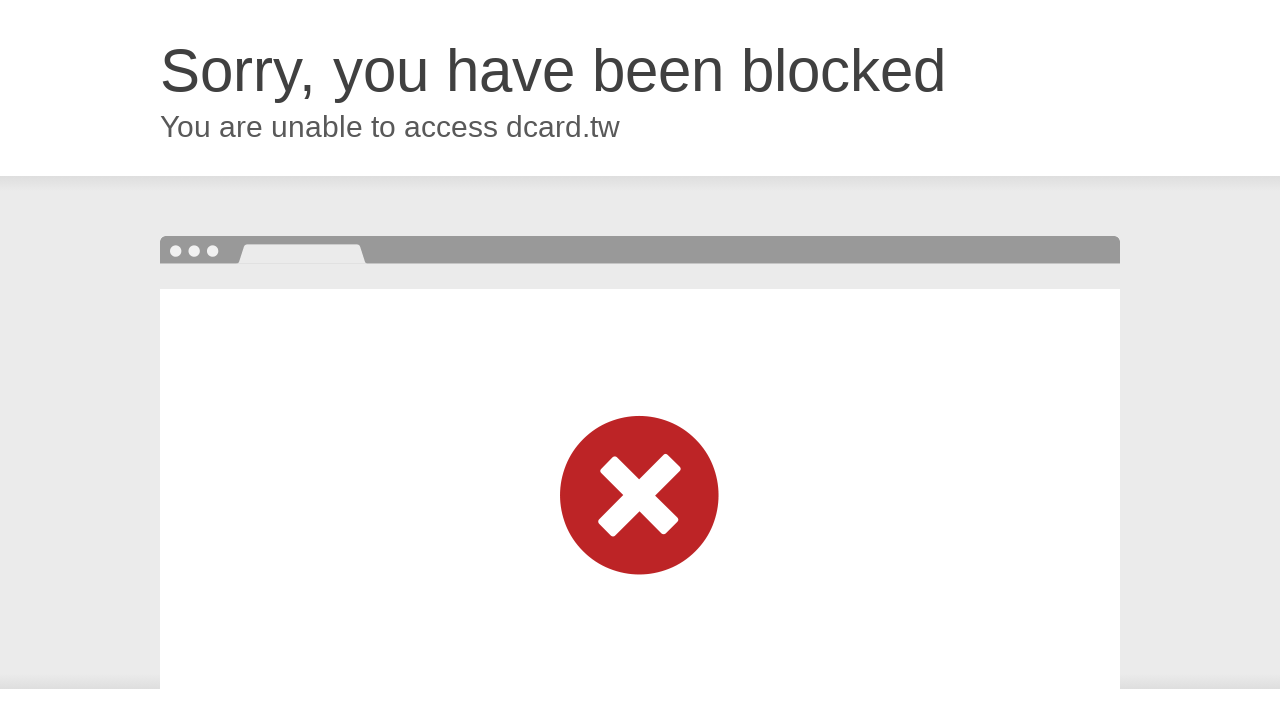

Scrolled to bottom of Dcard forum page
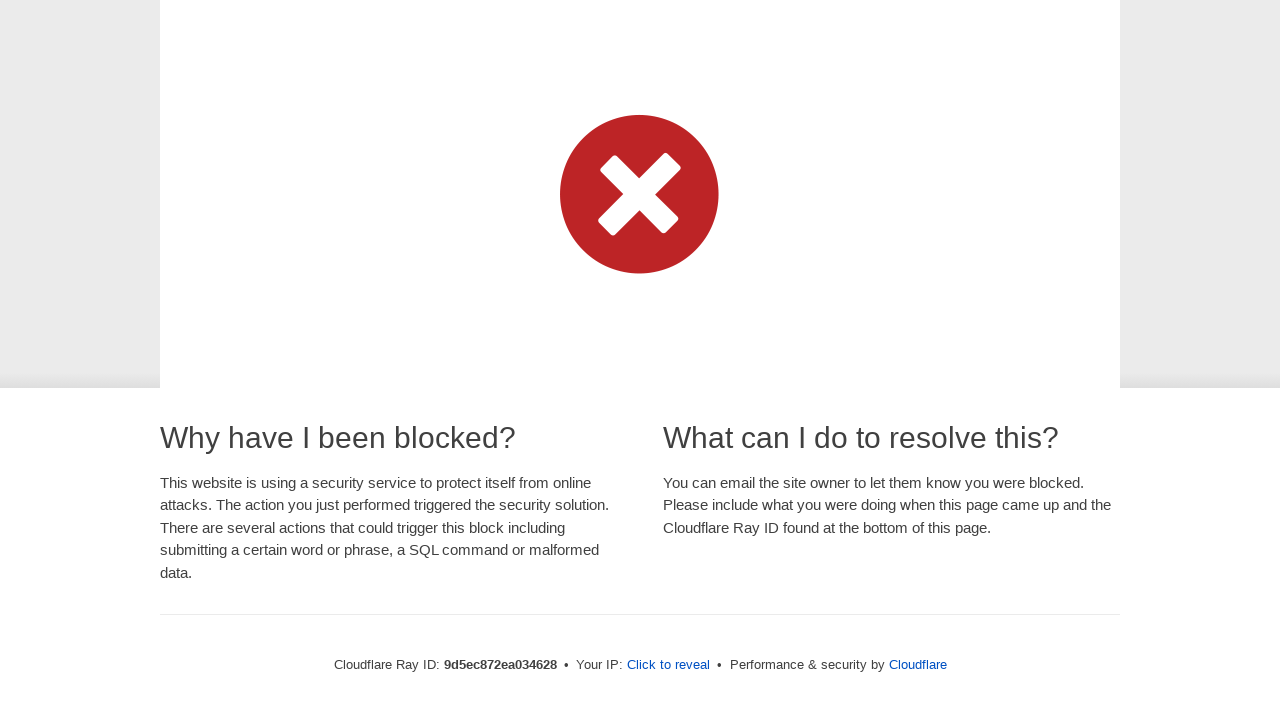

Waited 1000ms for page content to settle
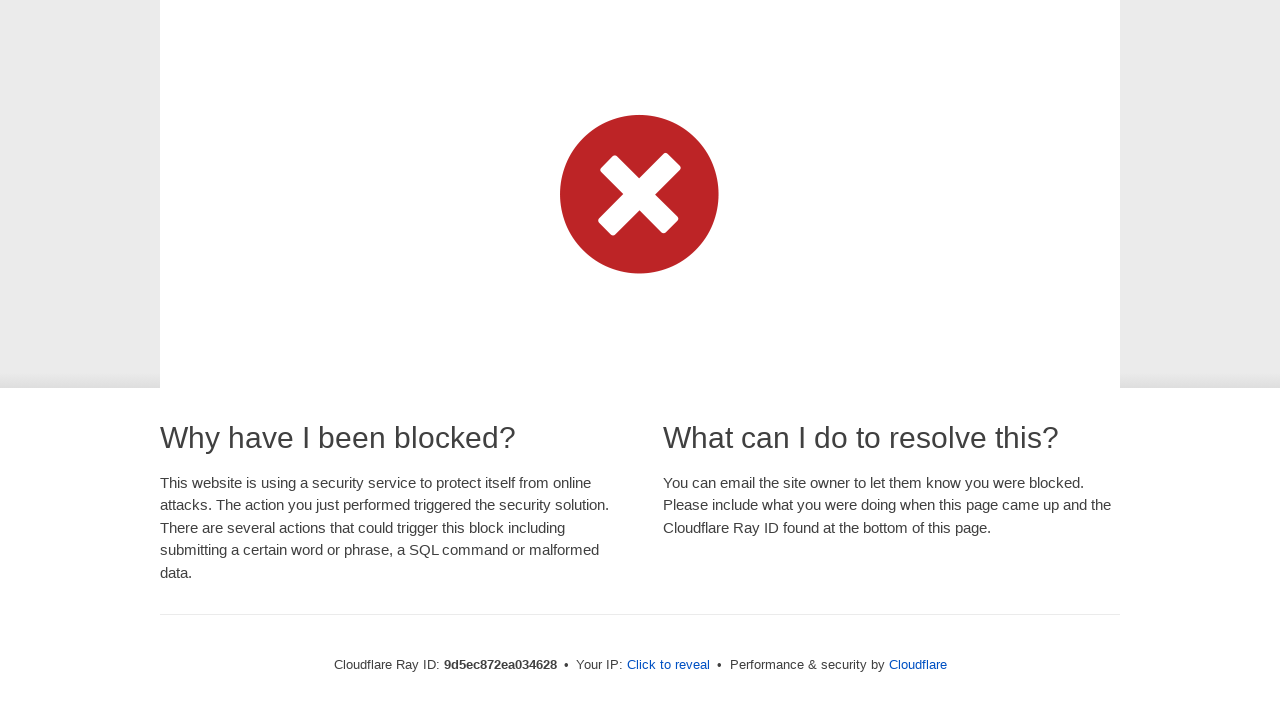

Scrolled back to top of page
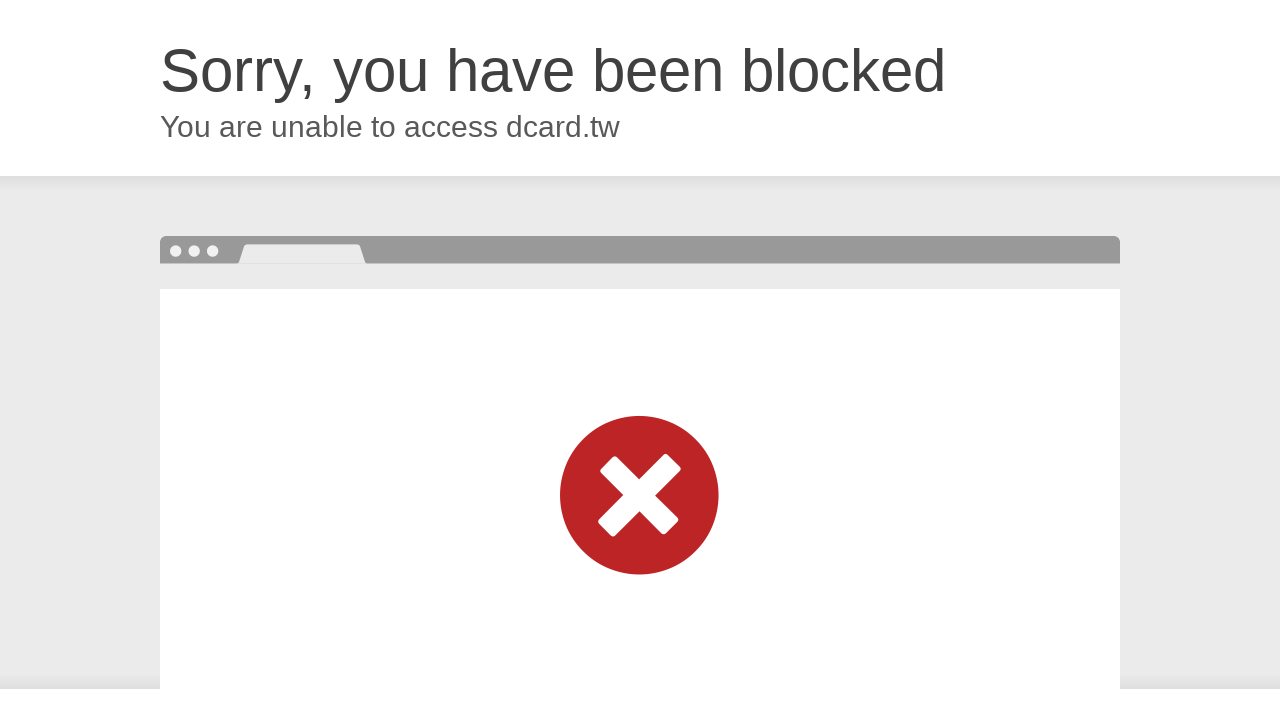

Waited 1000ms after scrolling to top
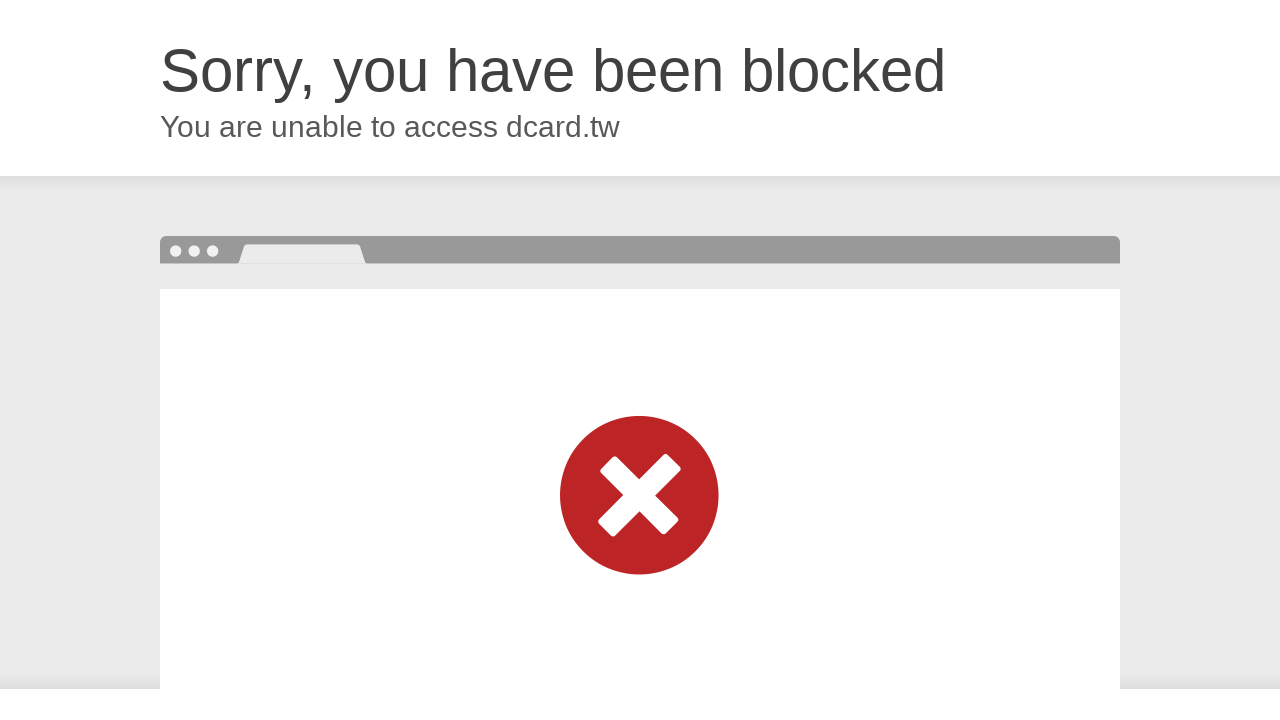

Scrolled to bottom of page again
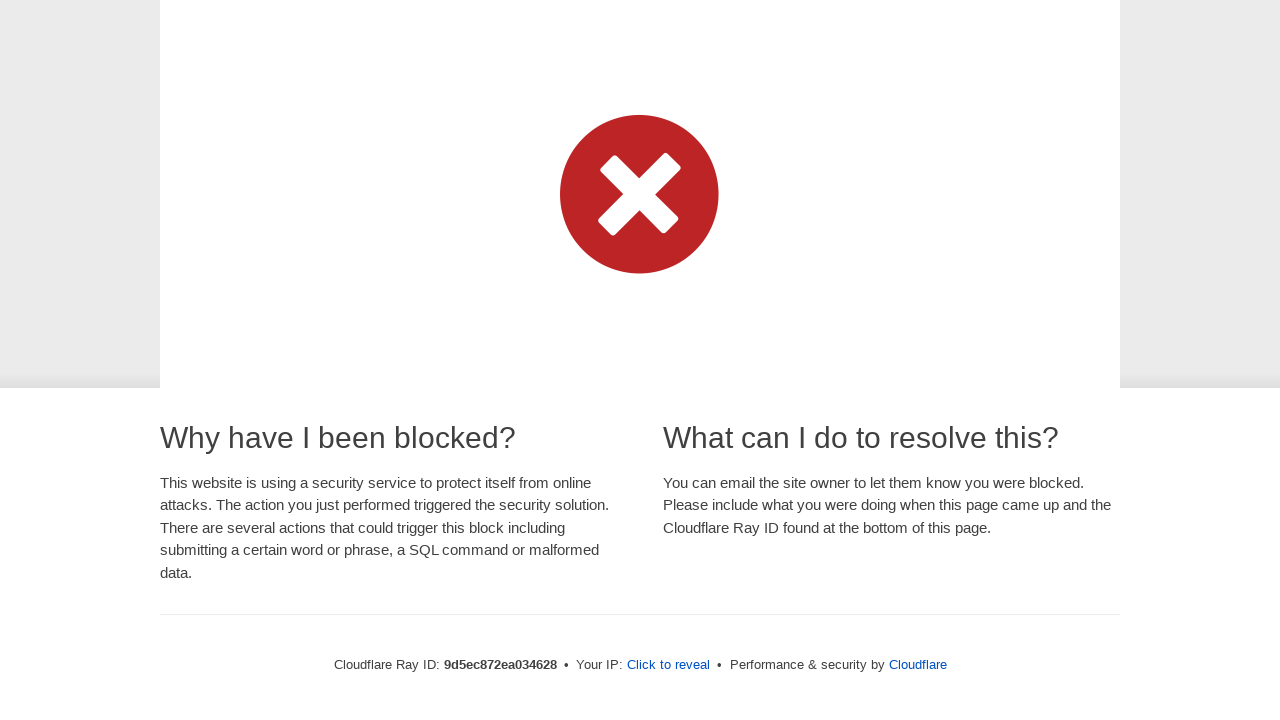

Waited 1000ms for page content to settle
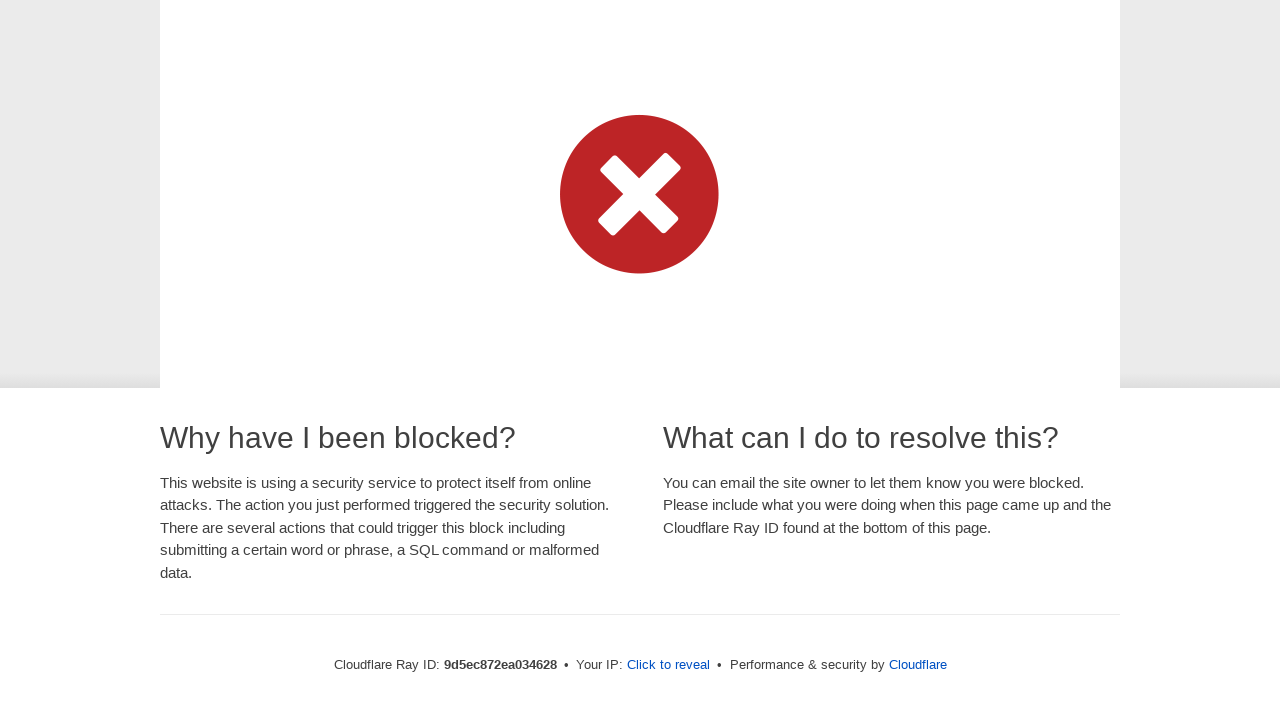

Scrolled back to top of page again
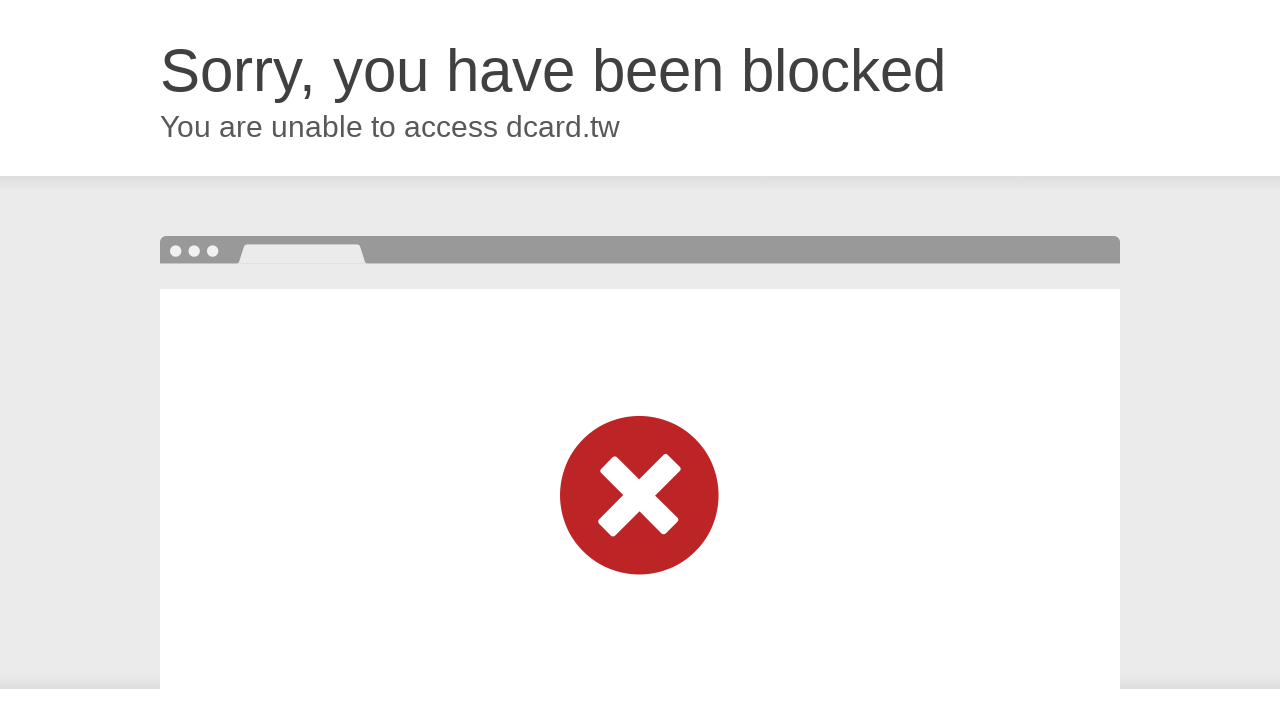

Waited 1000ms after scrolling to top
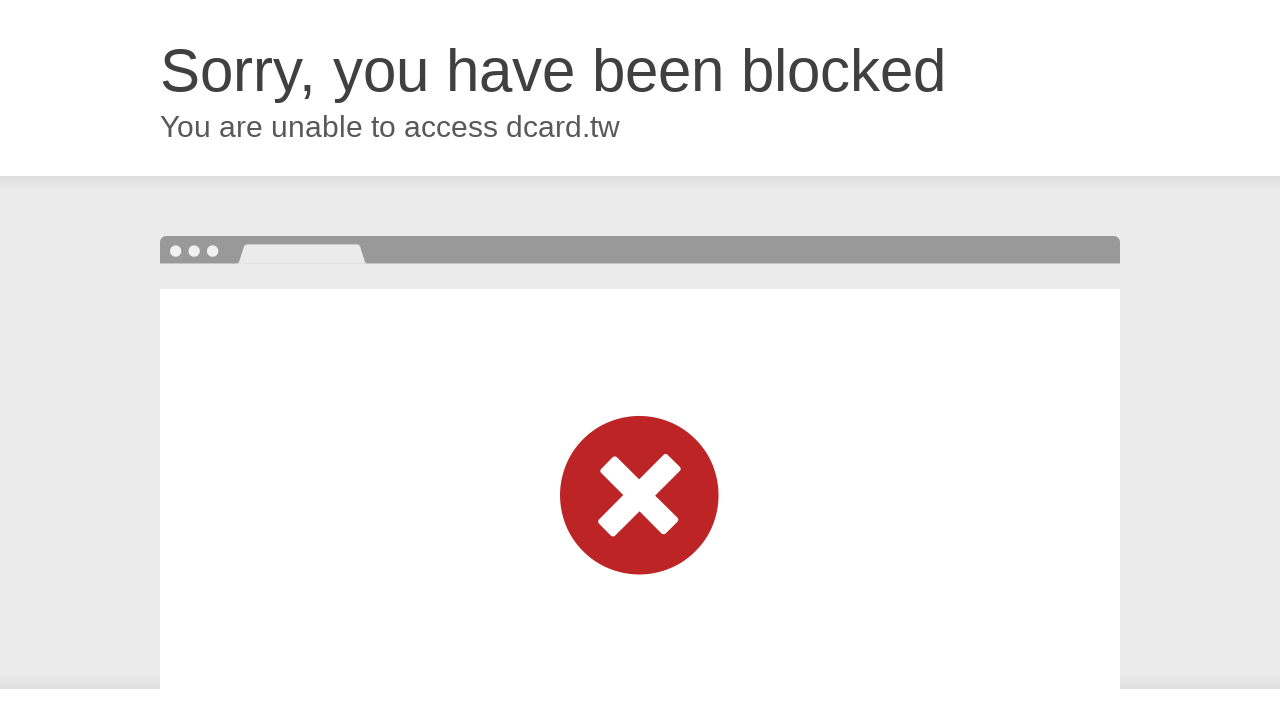

Scrolled to bottom of page for third time
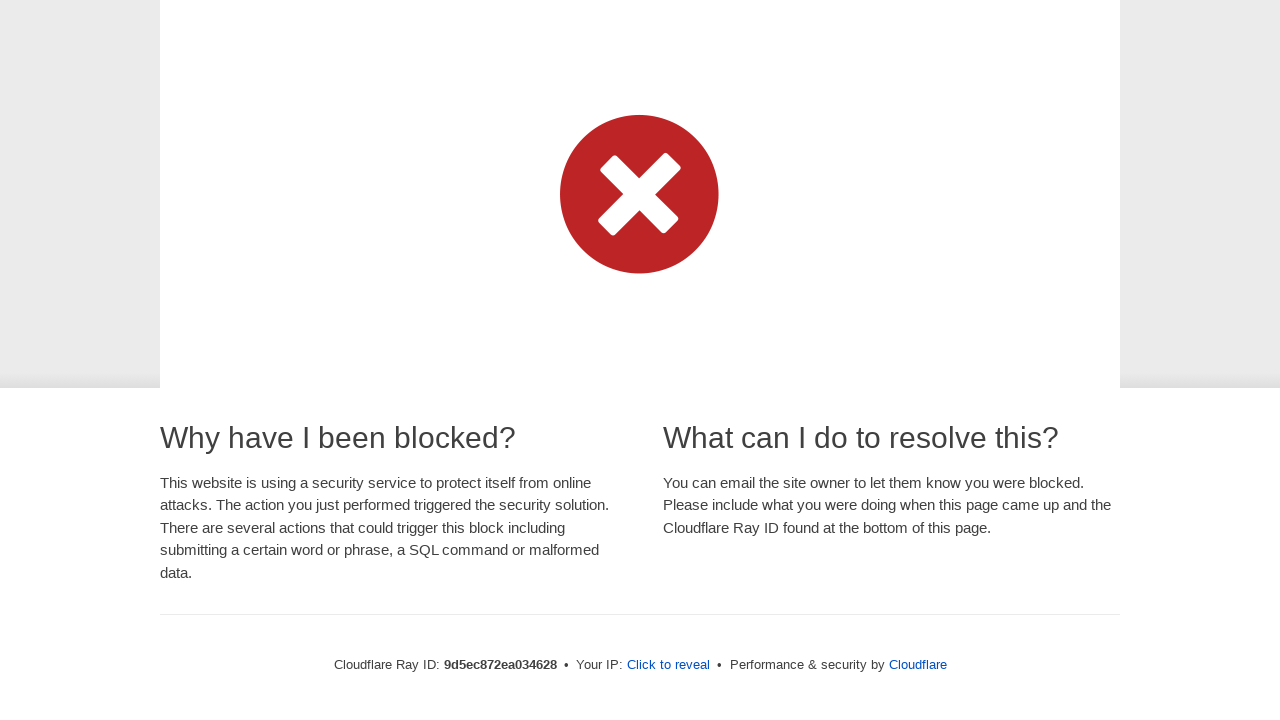

Scrolled back to top of page for third time
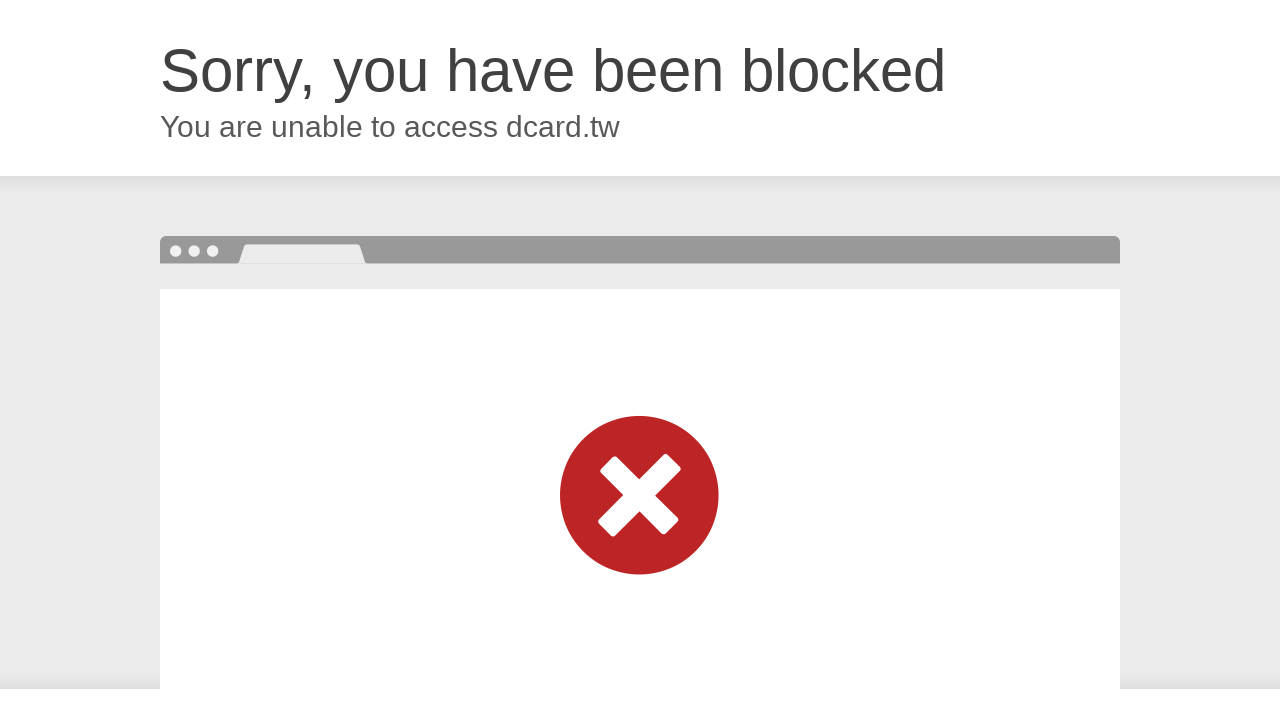

Waited 1000ms after scrolling to top
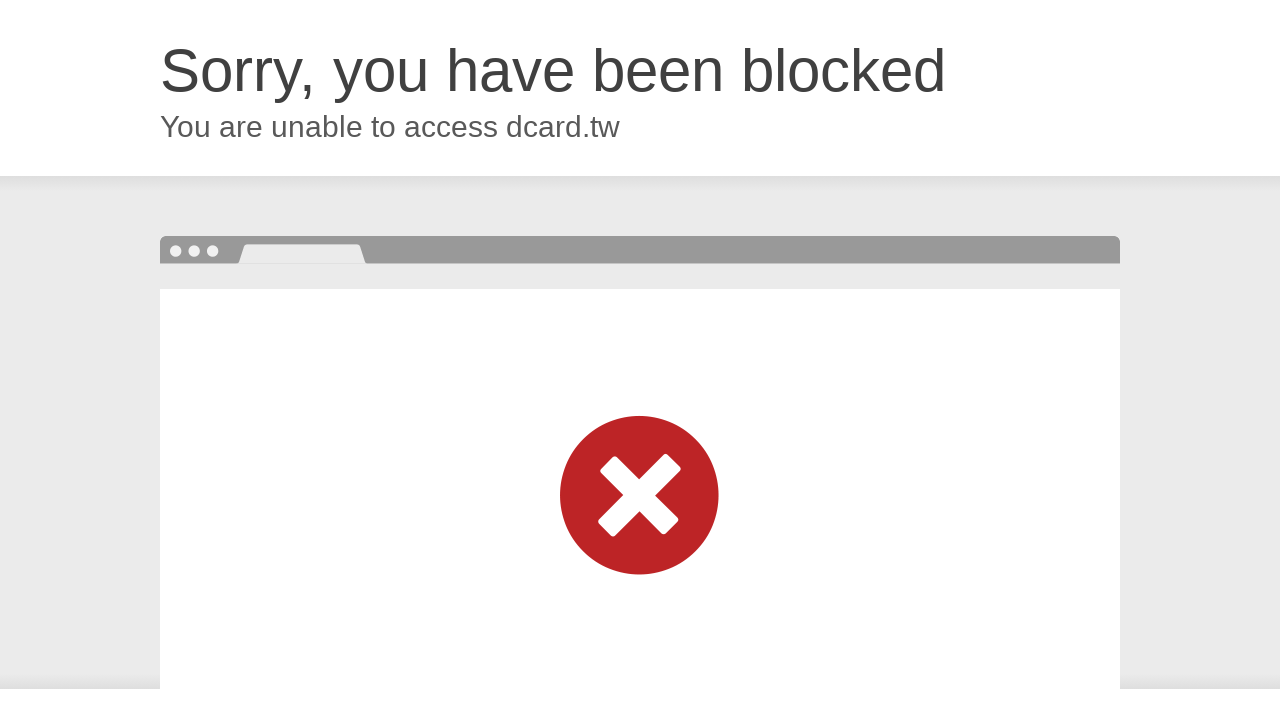

Final scroll to bottom of page
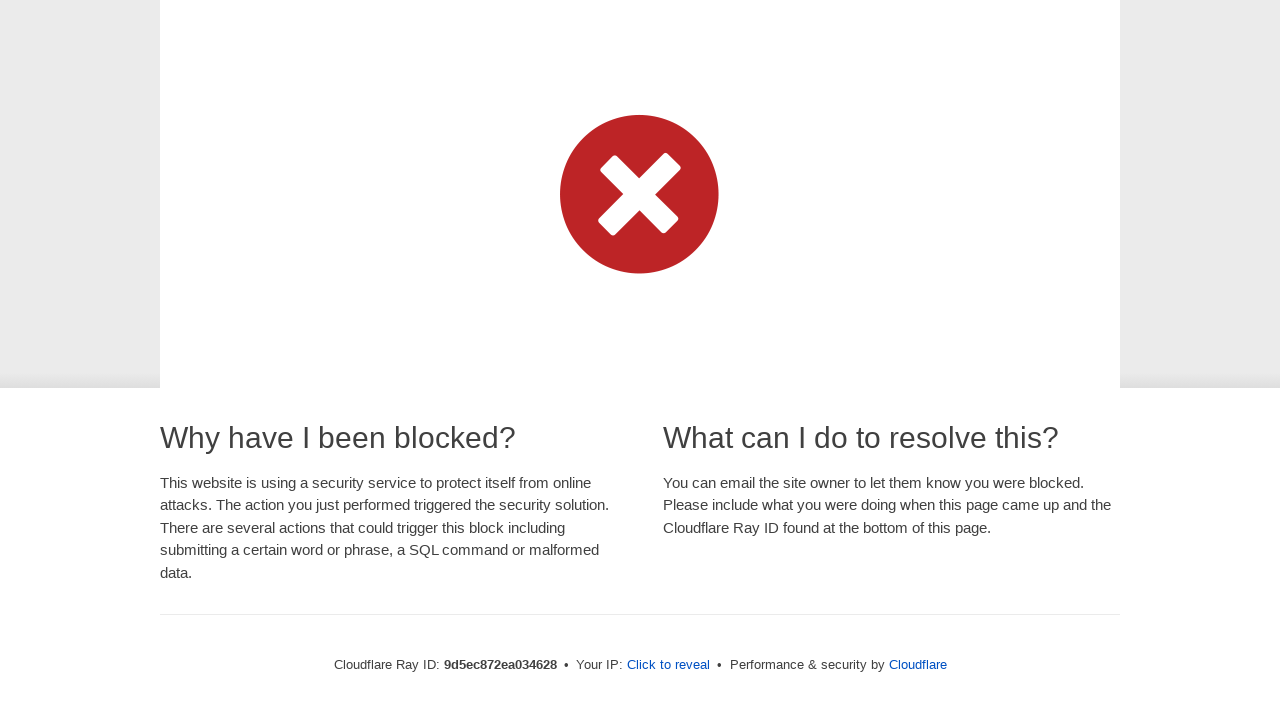

Waited 1000ms for final scroll to complete
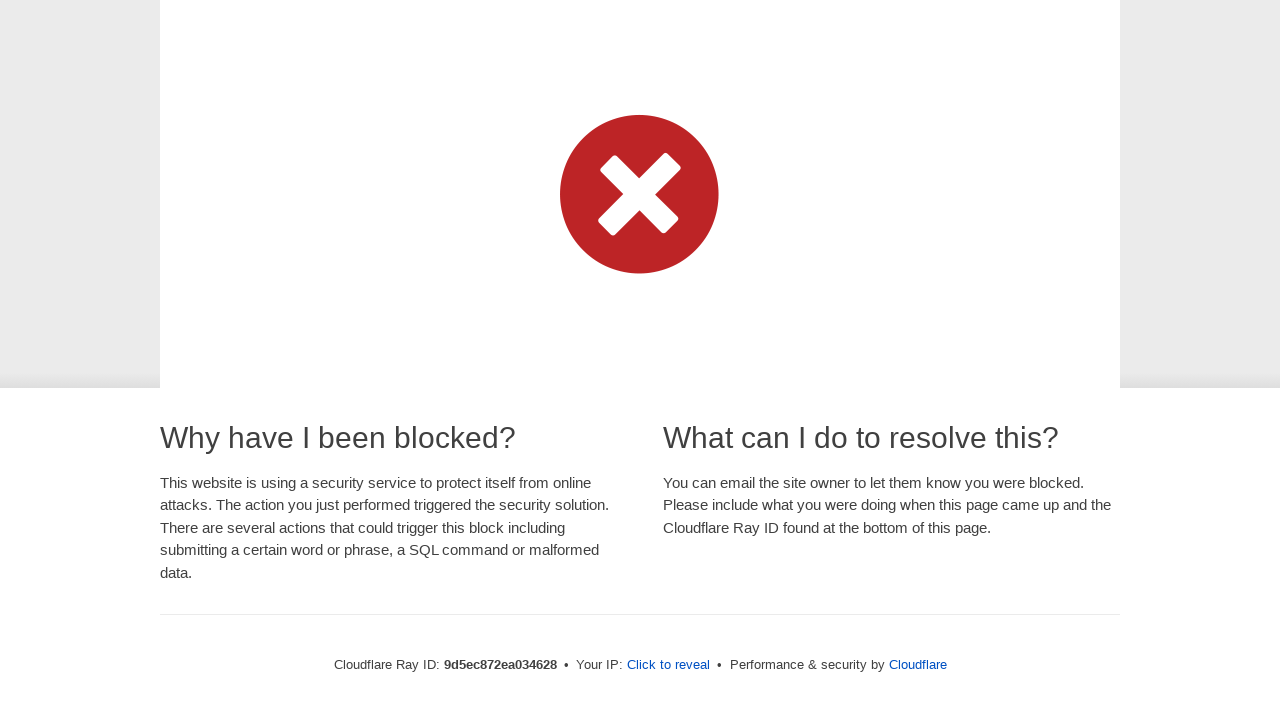

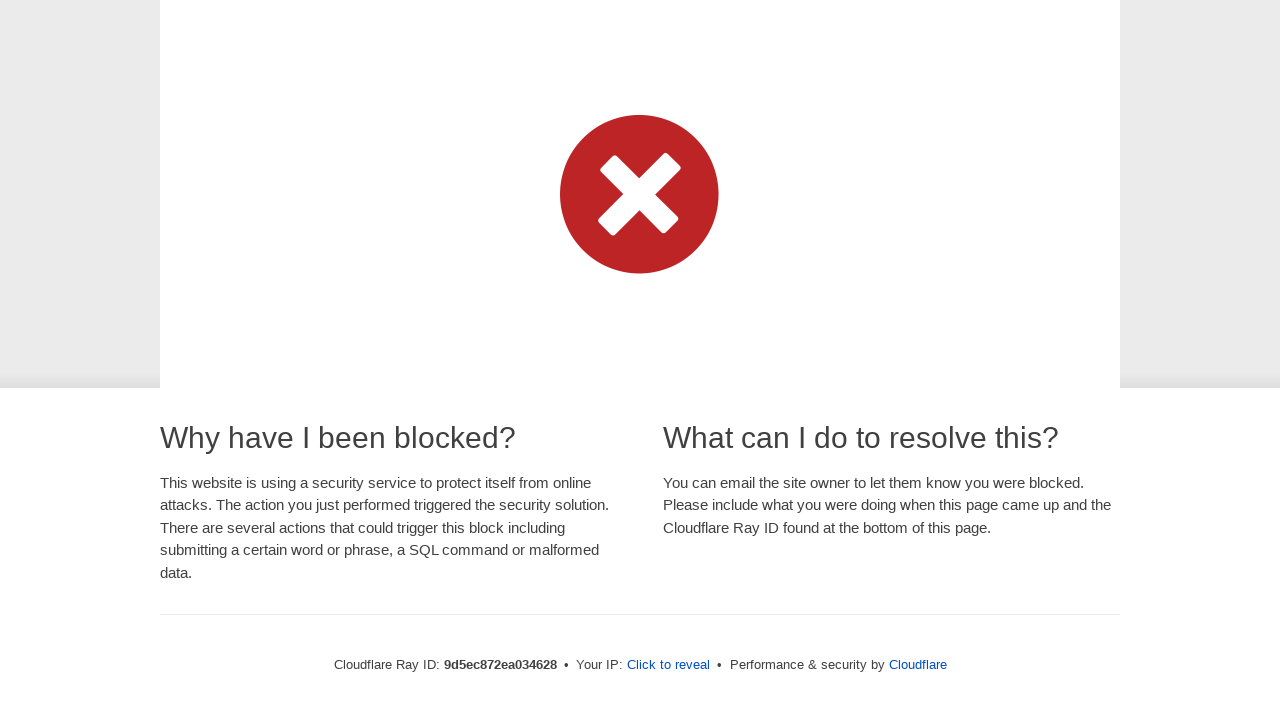